Tests the search functionality on the Playwright documentation website by clicking the search button, entering a search query for "auto waiting", and verifying that results load in the main content area.

Starting URL: https://playwright.dev/

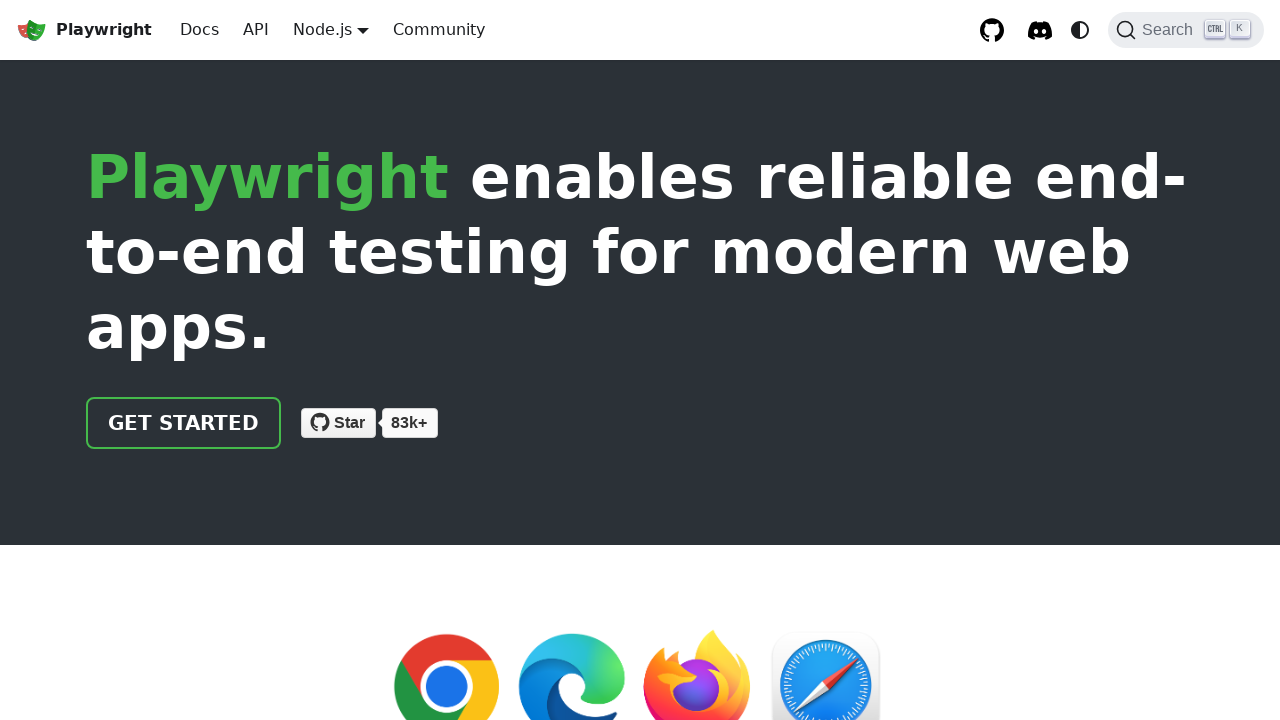

Clicked the Search button to open search dialog at (1171, 30) on internal:text="Search"i
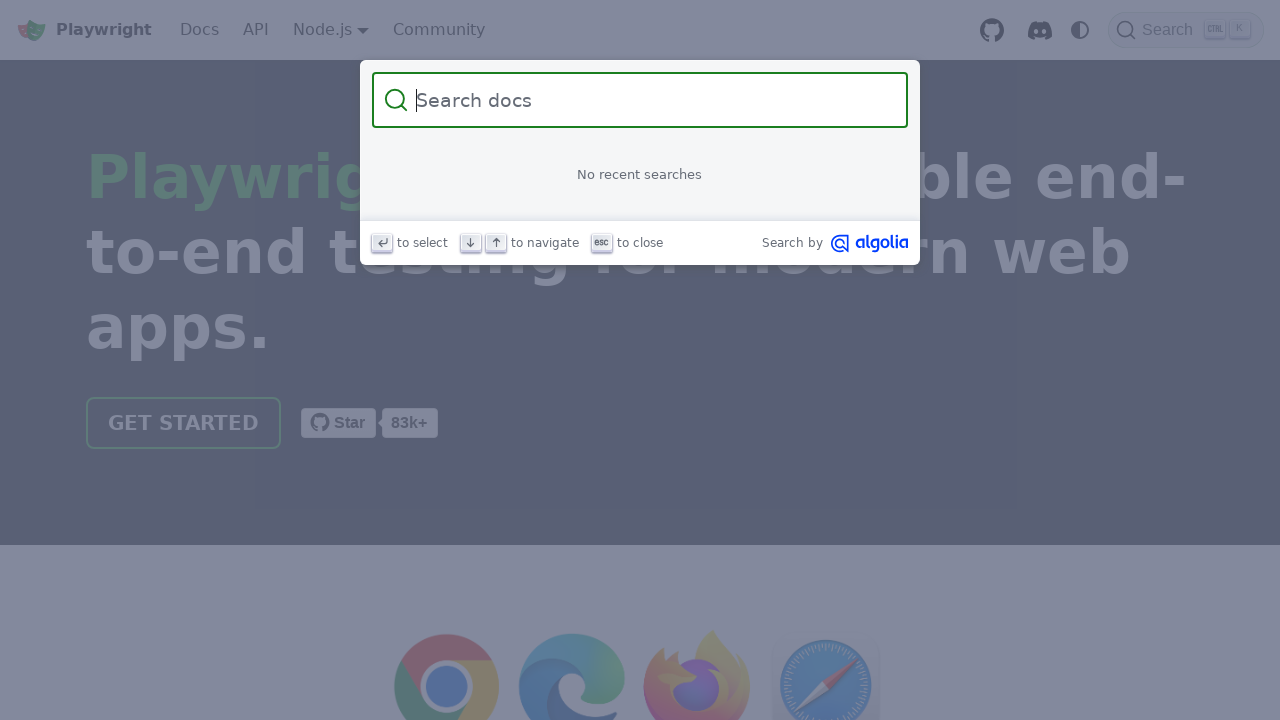

Filled search box with 'auto waiting' query on internal:attr=[placeholder="Search docs"i]
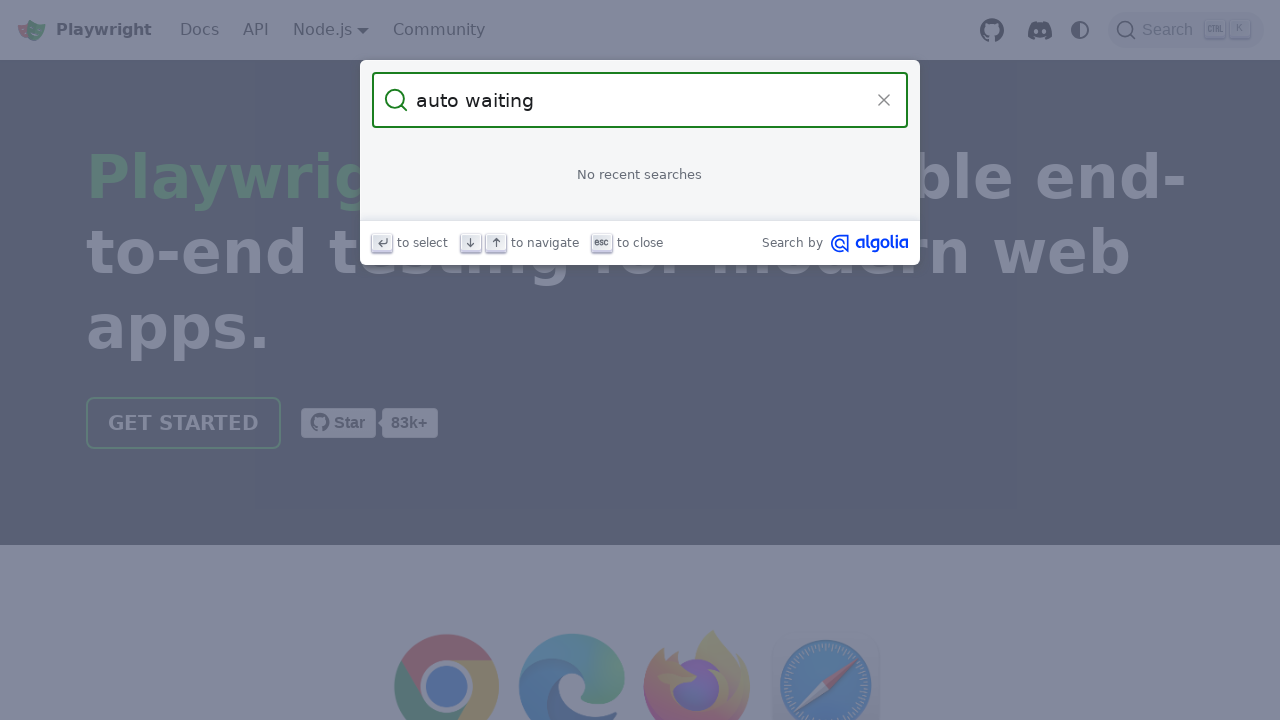

Pressed Enter to submit search query
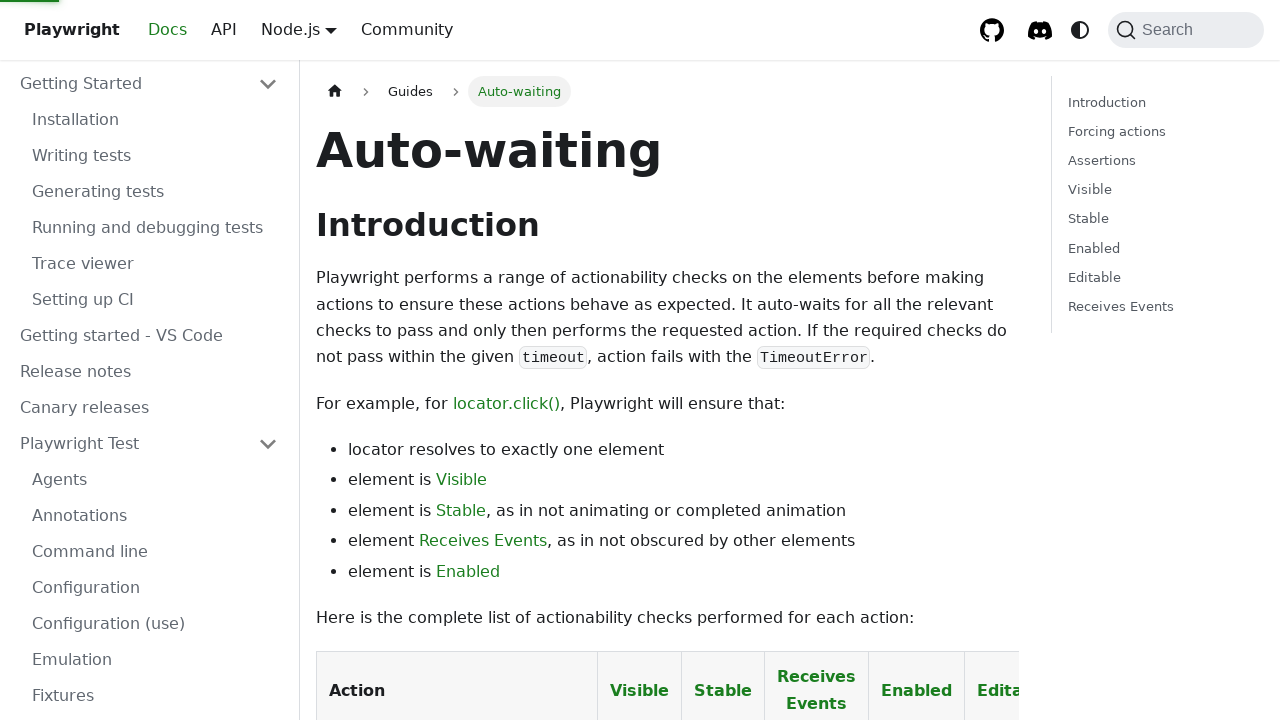

Search results loaded in main content area
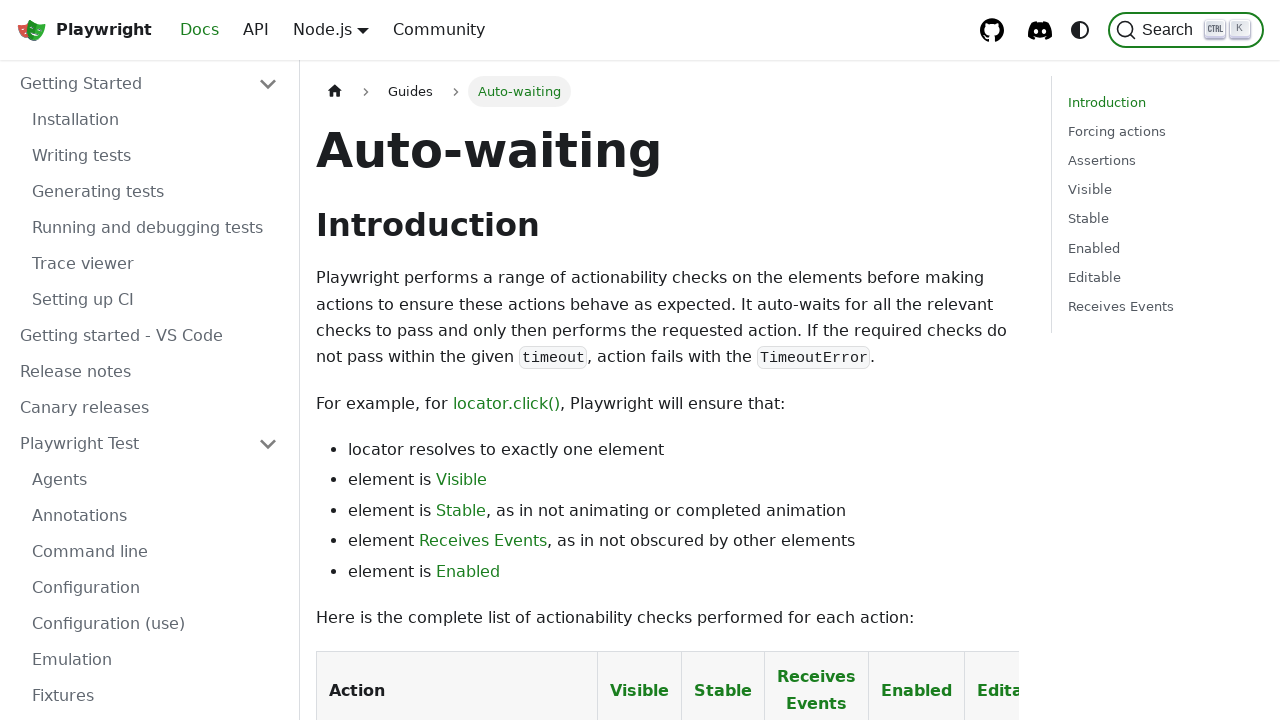

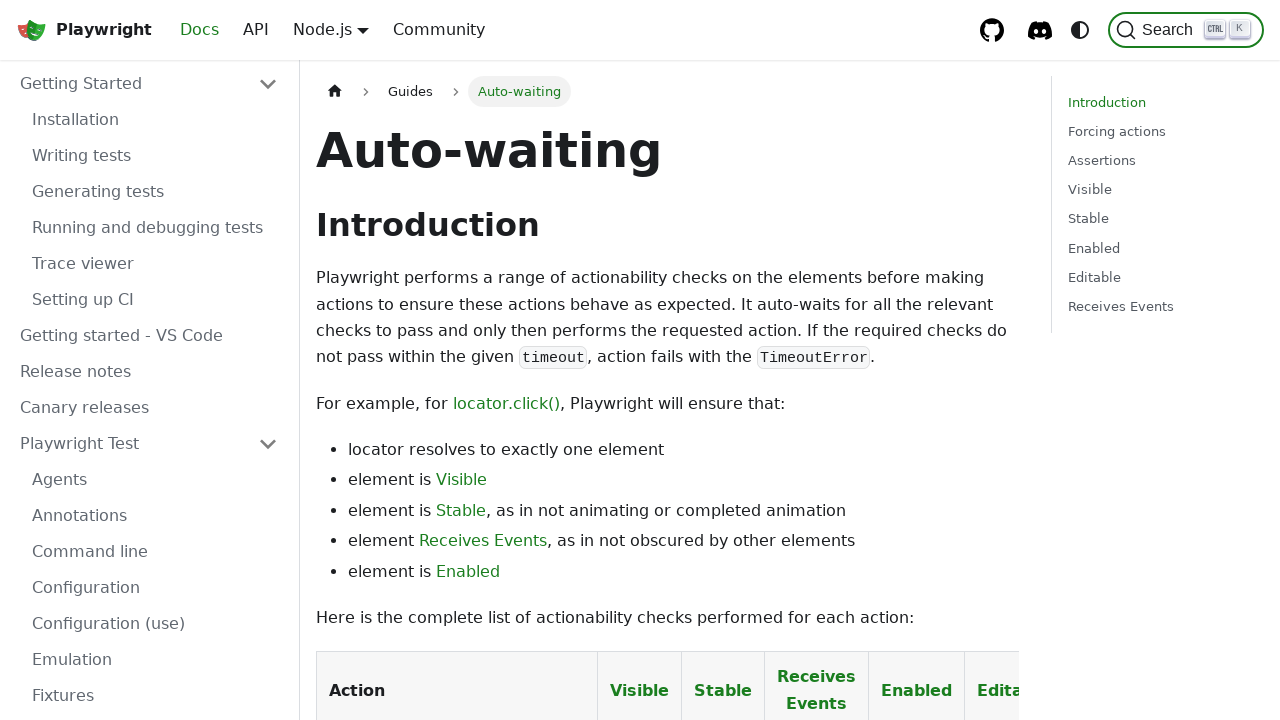